Tests a web form by filling a text field and submitting it, then verifying the success message

Starting URL: https://www.selenium.dev/selenium/web/web-form.html

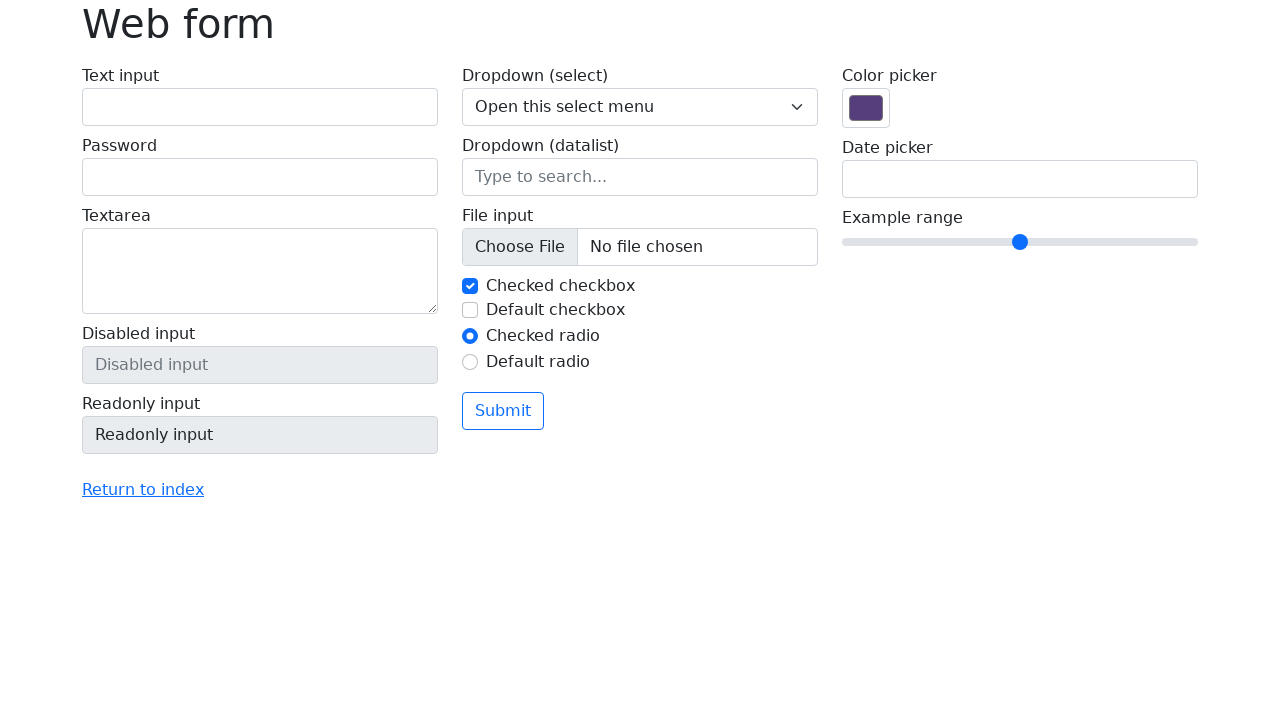

Filled text field with 'Selenium' on input[name='my-text']
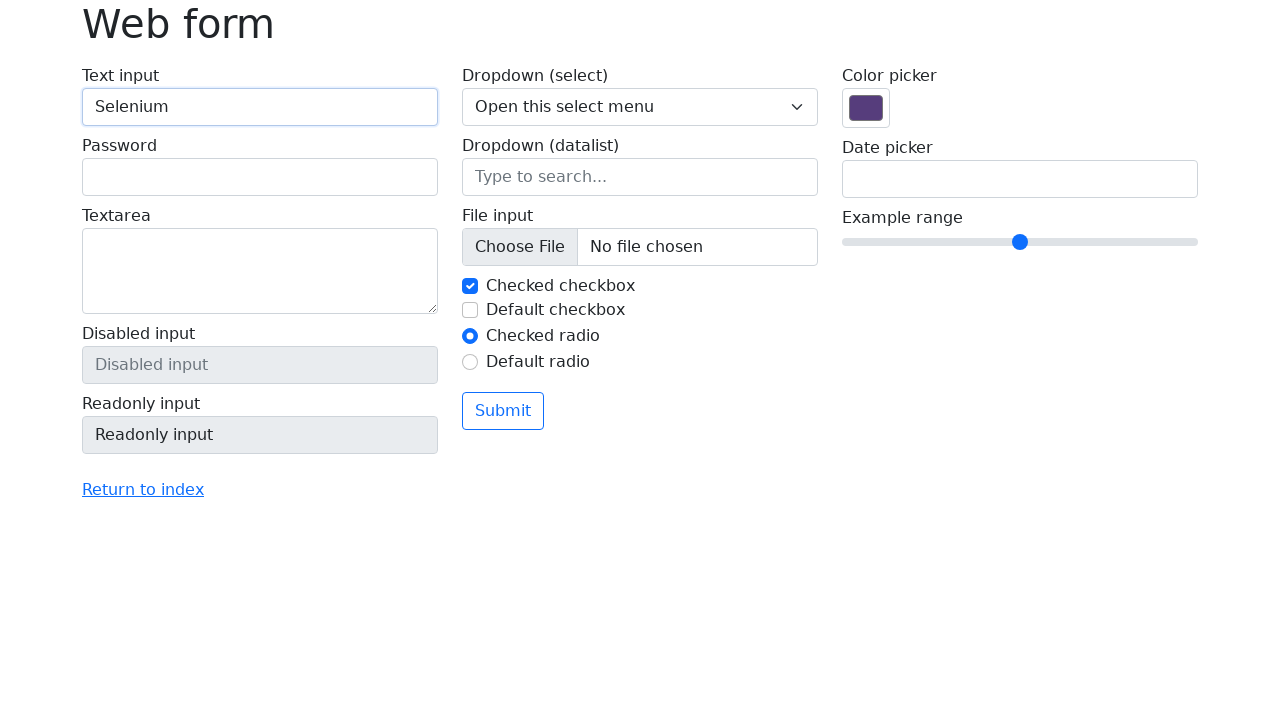

Clicked submit button at (503, 411) on button
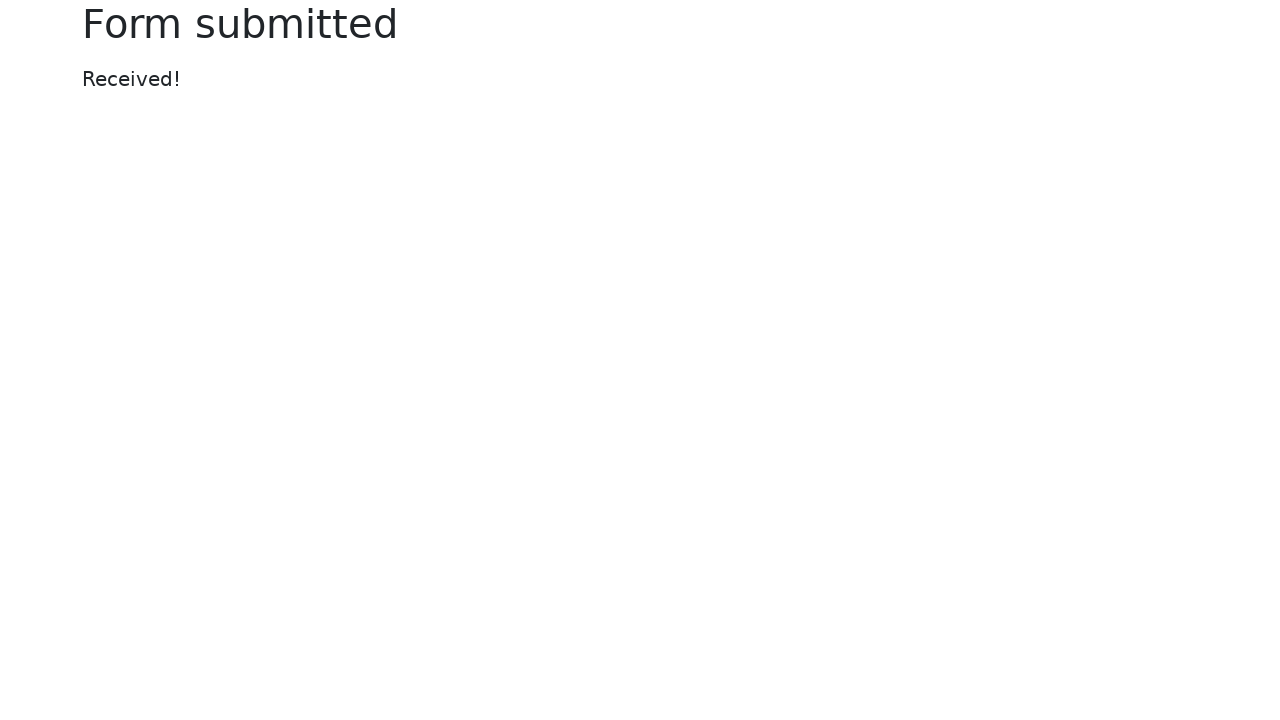

Success message appeared
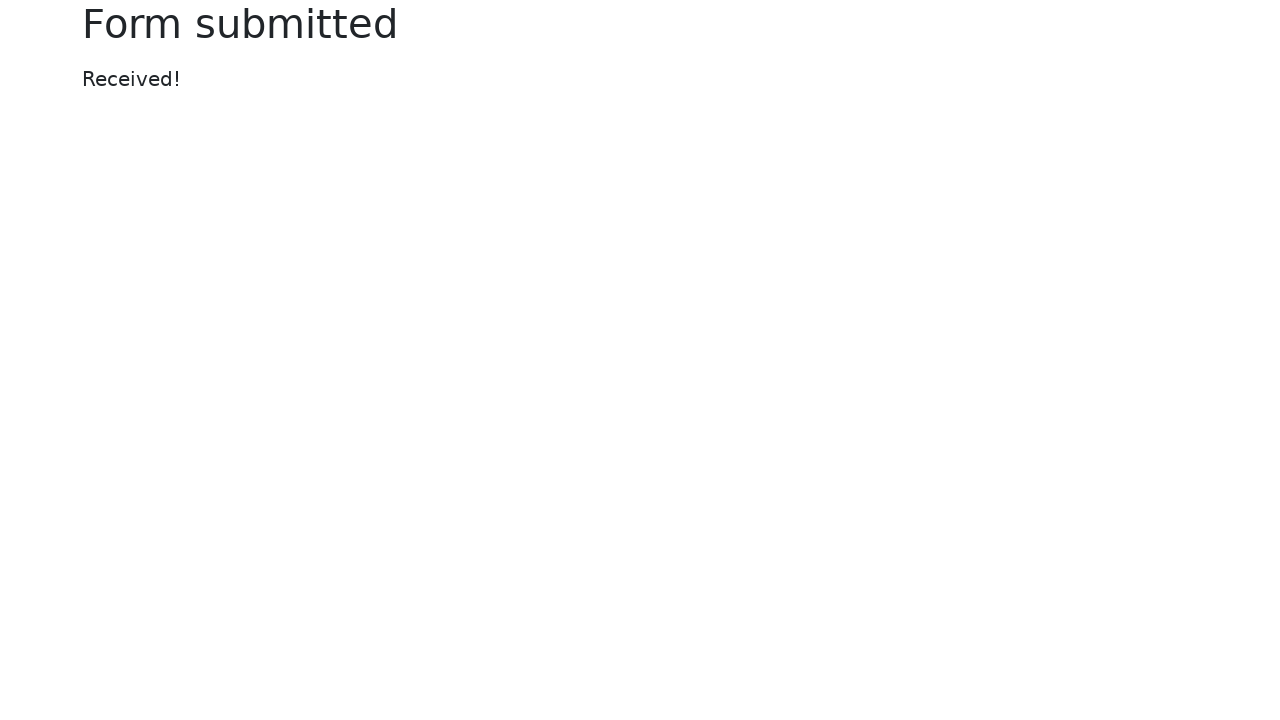

Located success message element
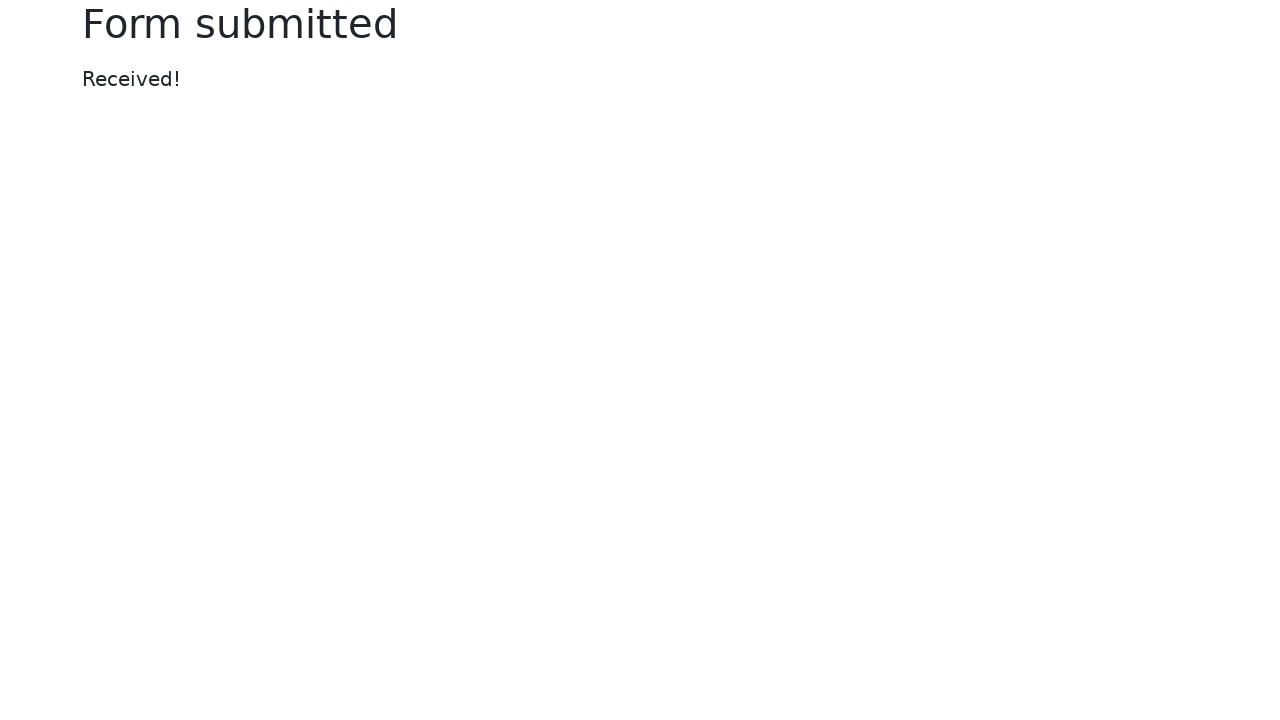

Verified success message displays 'Received!'
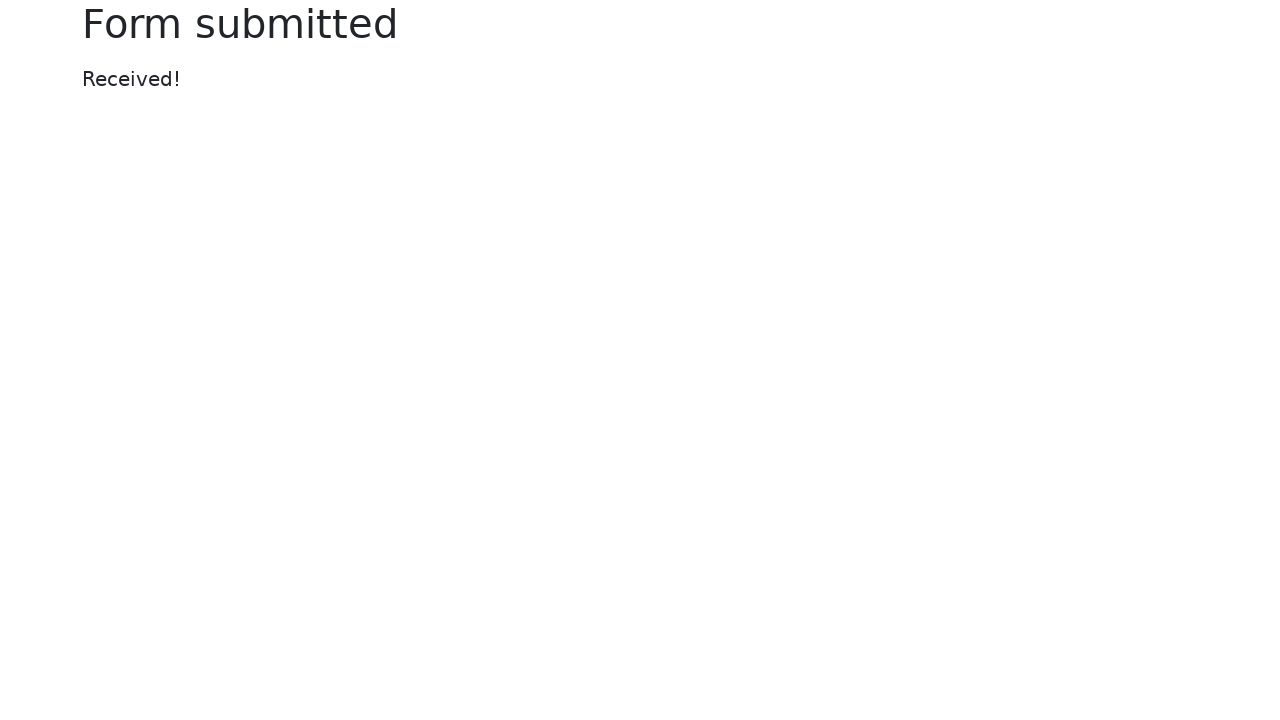

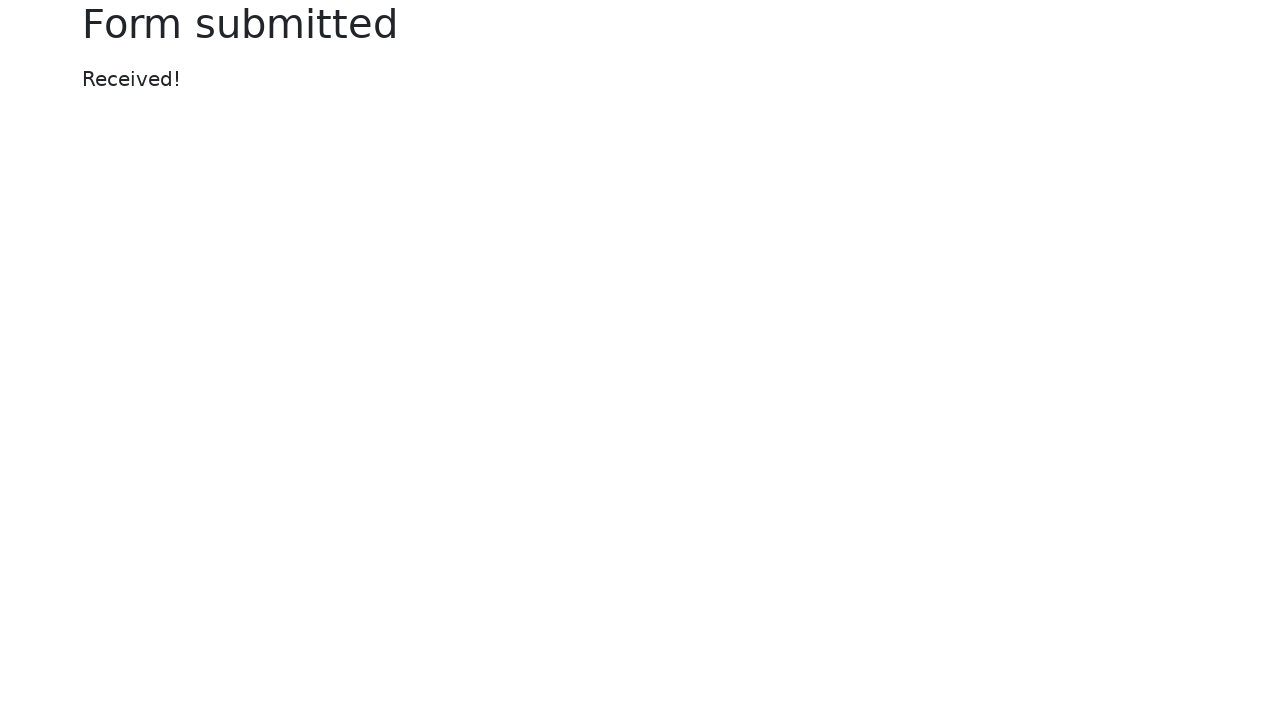